Tests password validation by entering a password shorter than minimum length requirement

Starting URL: https://alada.vn/tai-khoan/dang-ky.html

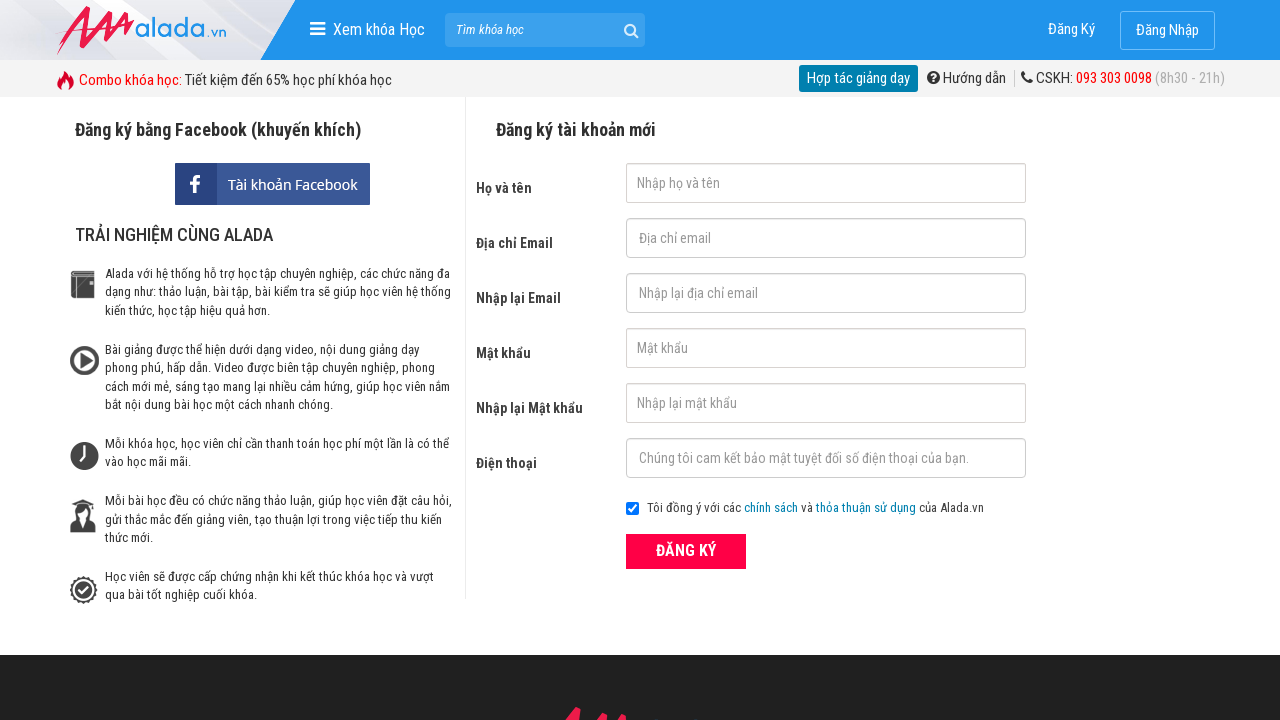

Filled password field with '4567' (4 characters, below minimum requirement) on //input[@id='txtPassword']
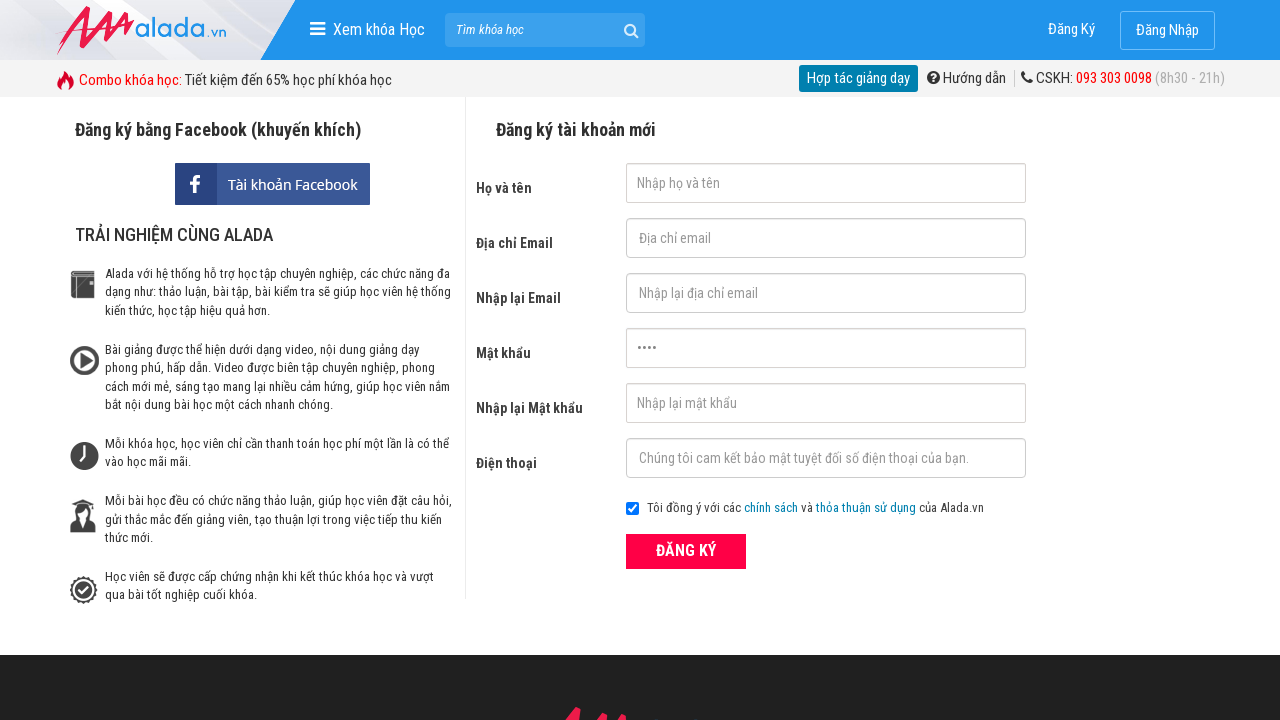

Clicked submit button at (686, 551) on xpath=//button[@class='btn_pink_sm fs16']
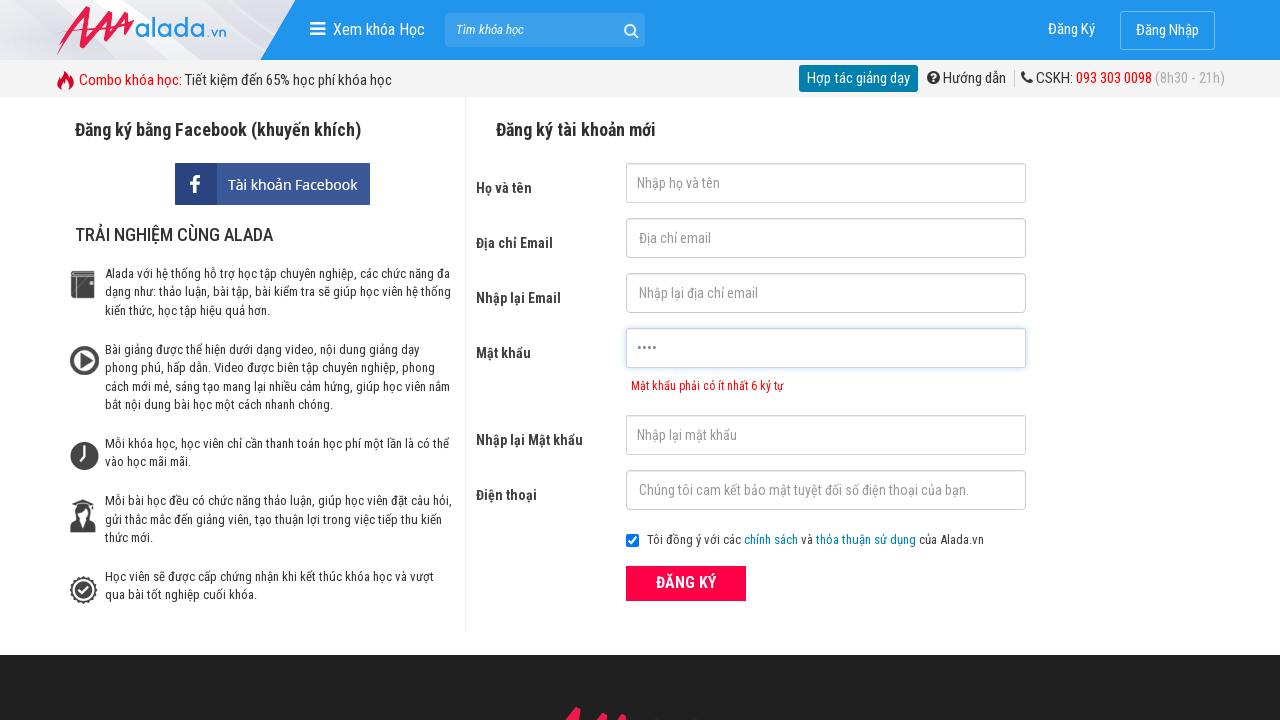

Password error message appeared
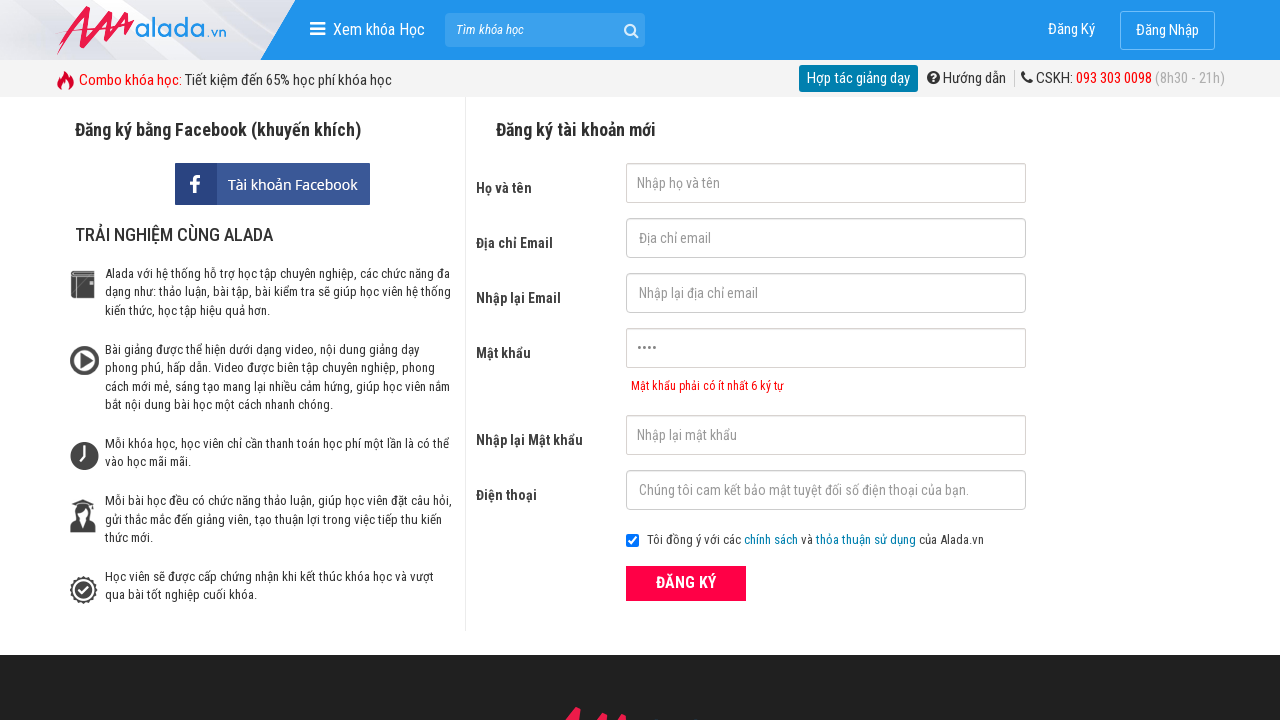

Verified password error message: 'Mật khẩu phải có ít nhất 6 ký tự'
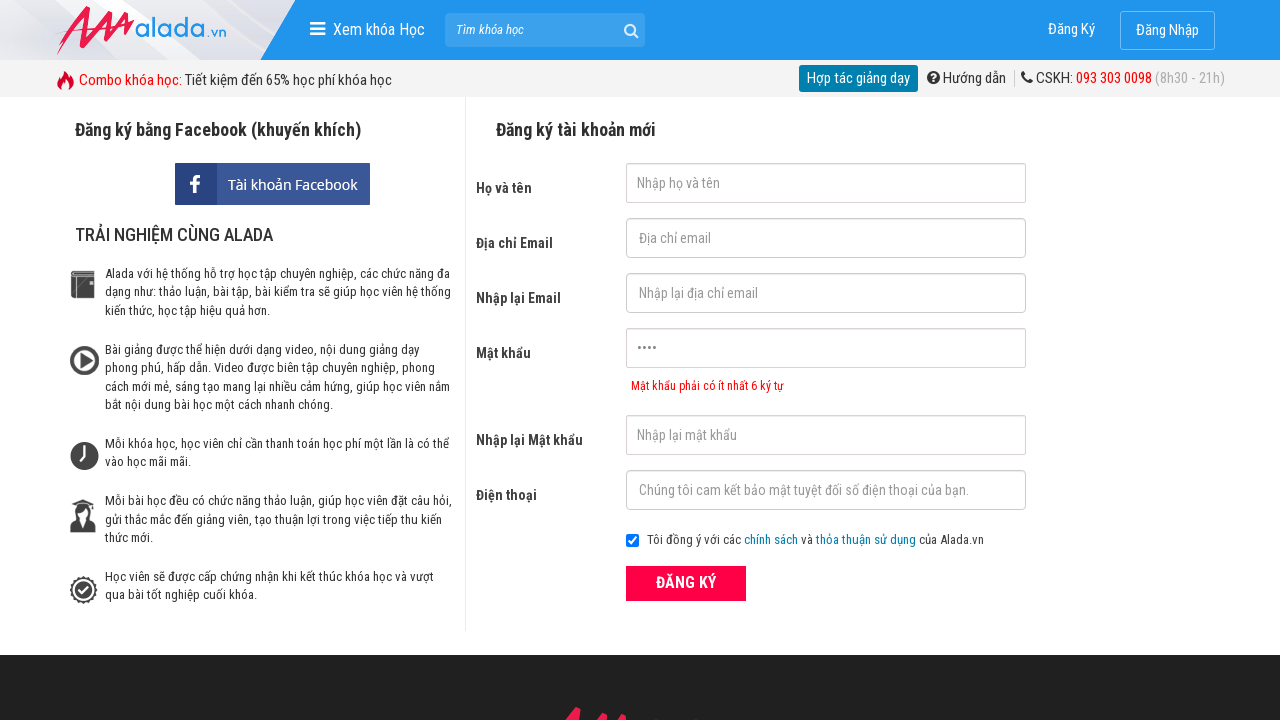

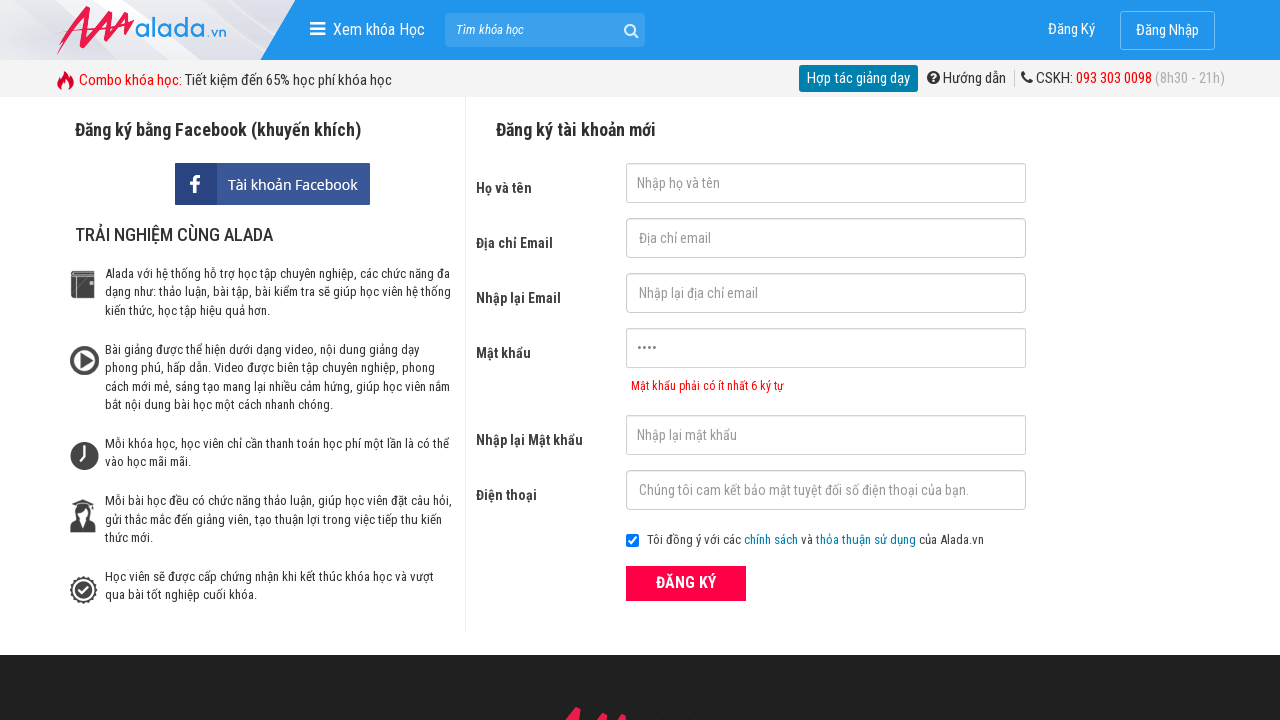